Tests a complete user workflow including verifying initial state, selecting language, inputting code, formatting, copying, clearing, and verifying language selection persists after clear.

Starting URL: https://www.001236.xyz/en/beautifier

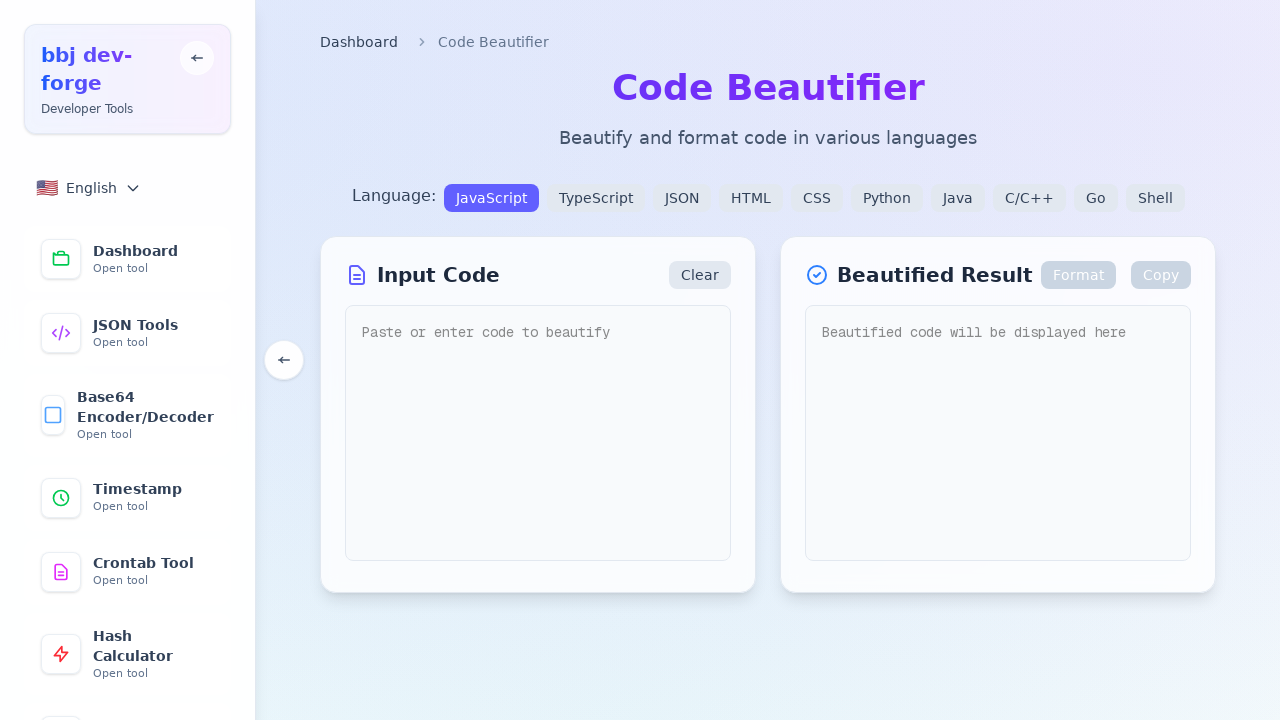

Page loaded to domcontentloaded state
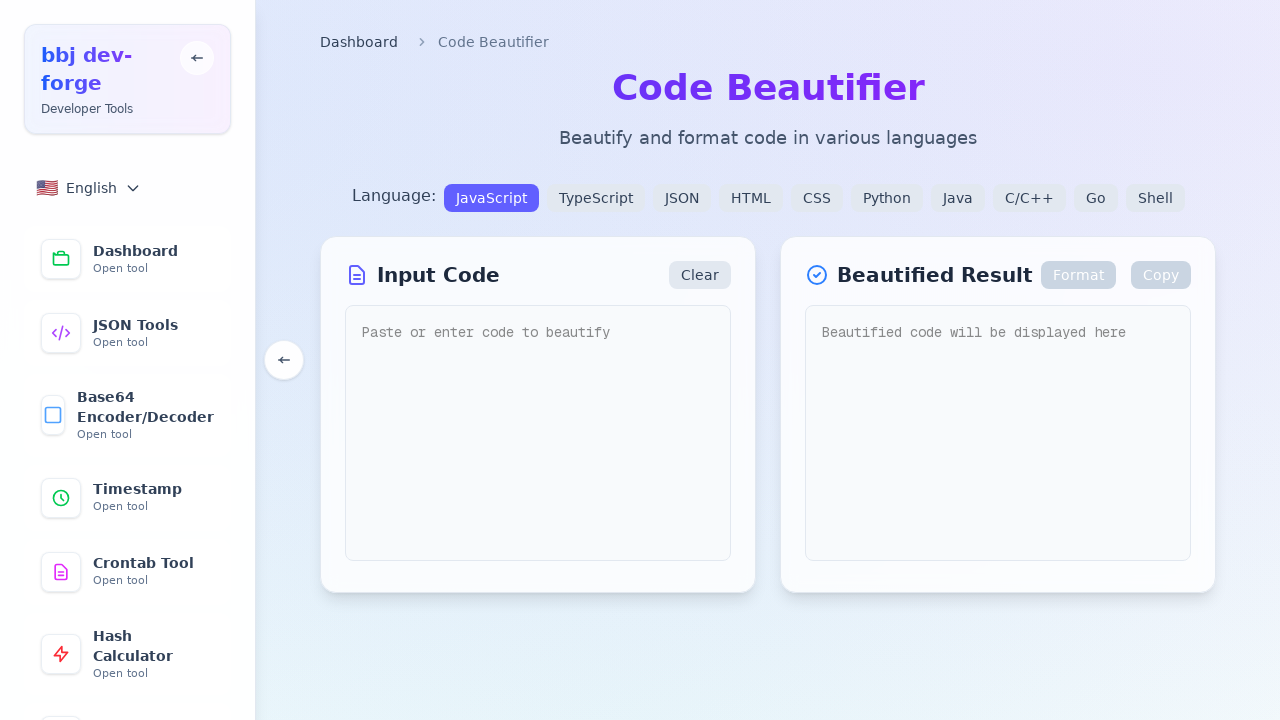

Waited 2 seconds for page to fully render
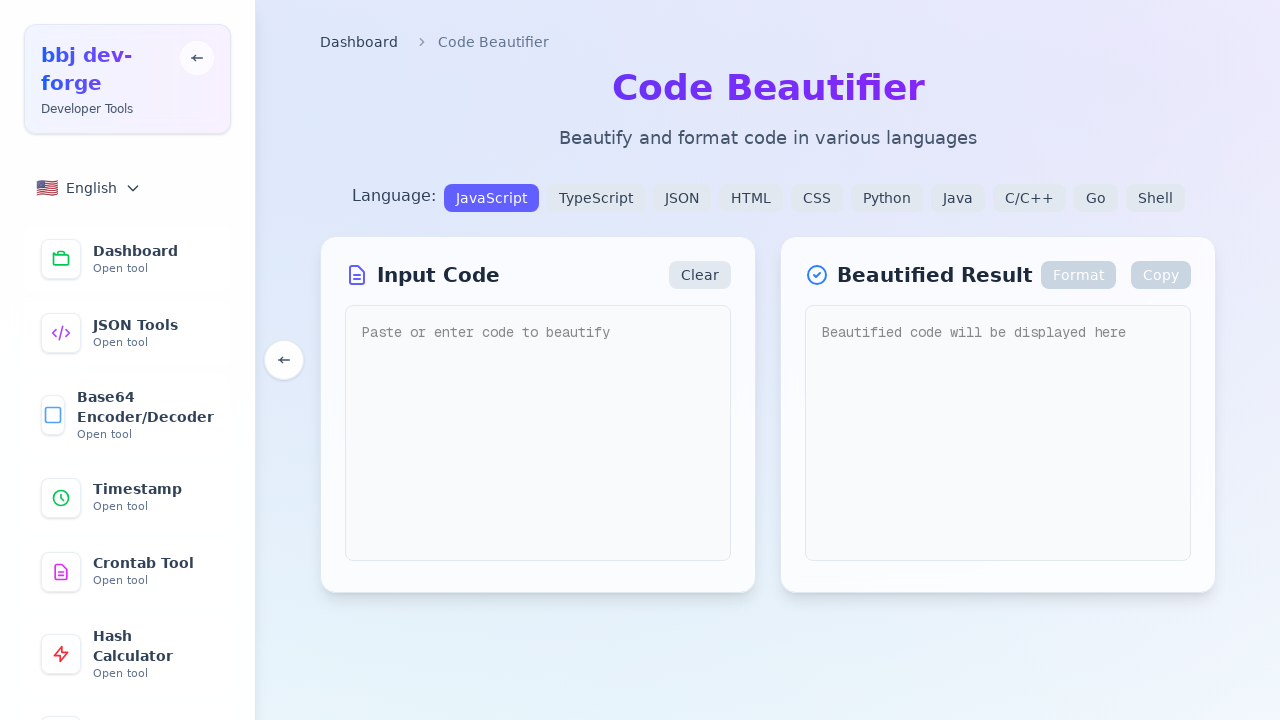

Verified that Copy button is disabled in initial state
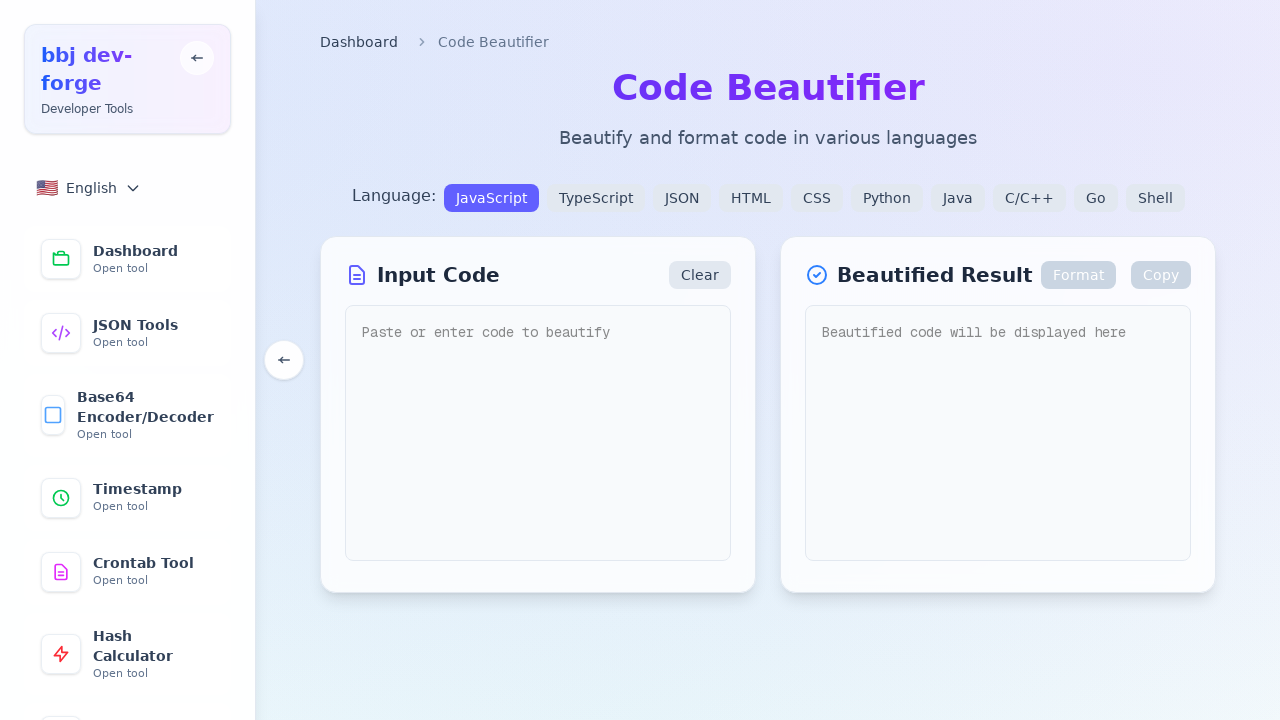

Verified that JavaScript language is selected by default
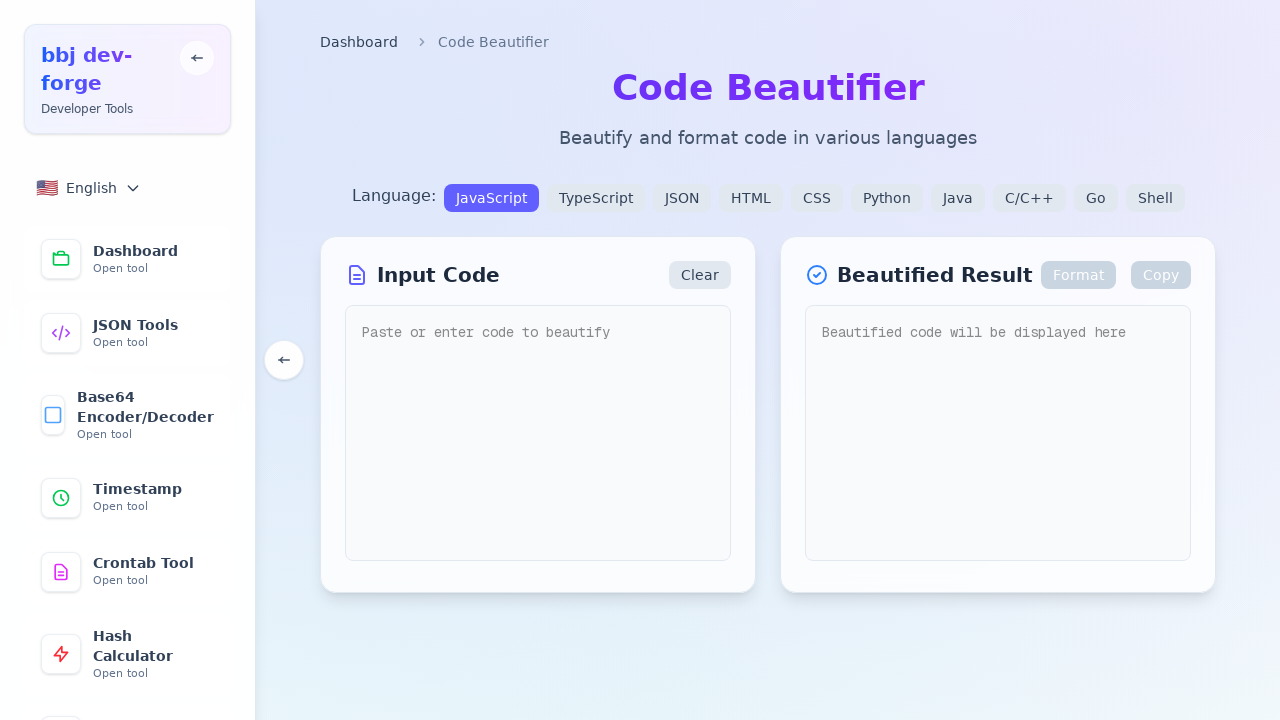

Clicked TypeScript language button at (596, 198) on button:has-text("TypeScript")
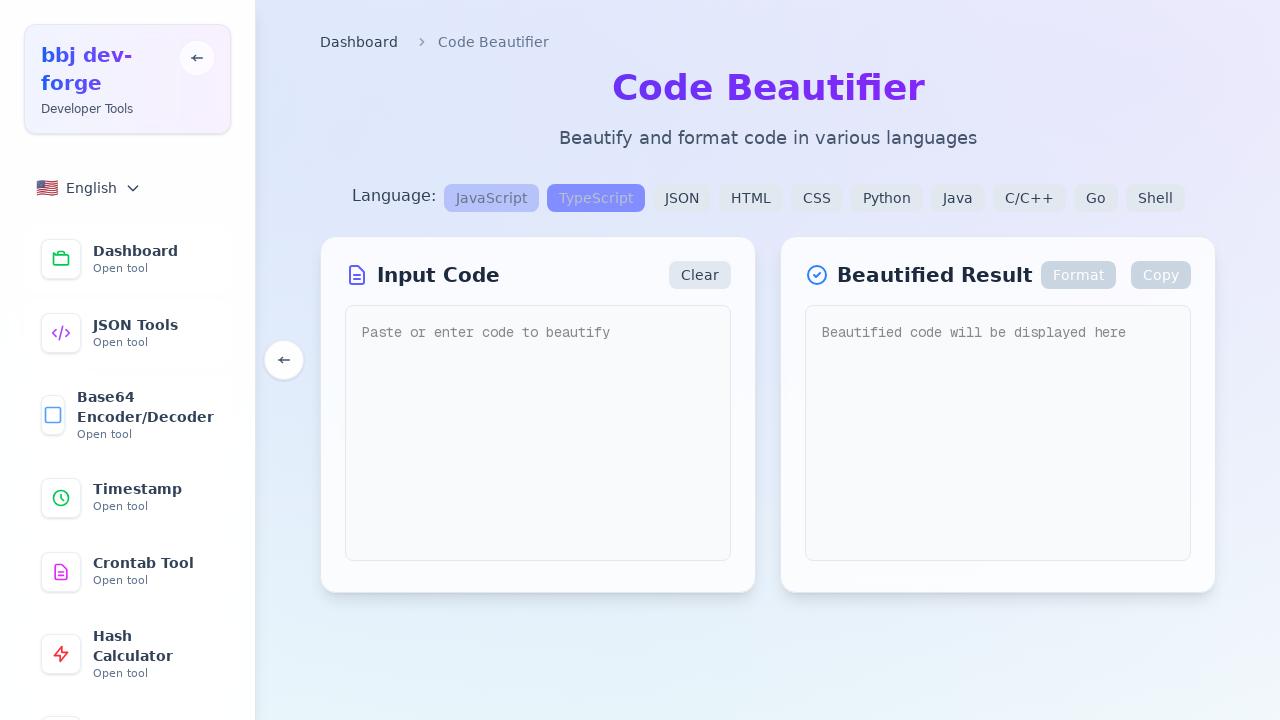

Verified that TypeScript language is now selected
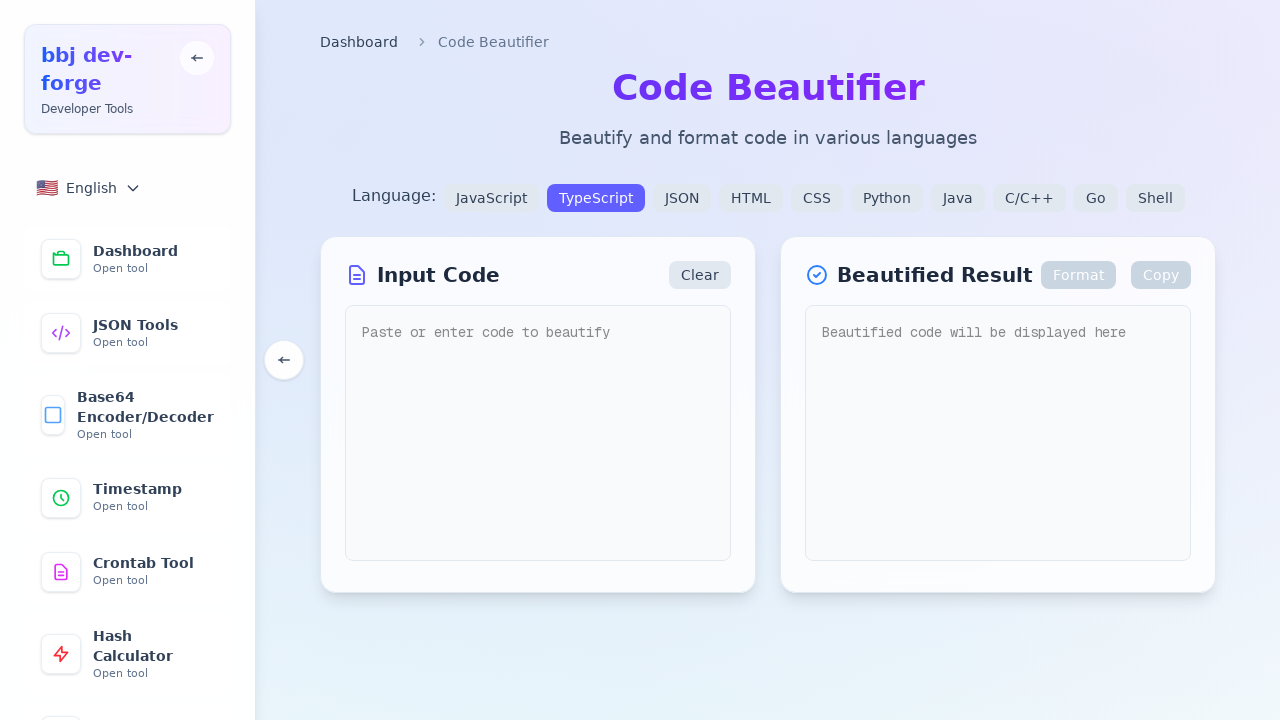

Verified that JavaScript language is no longer selected
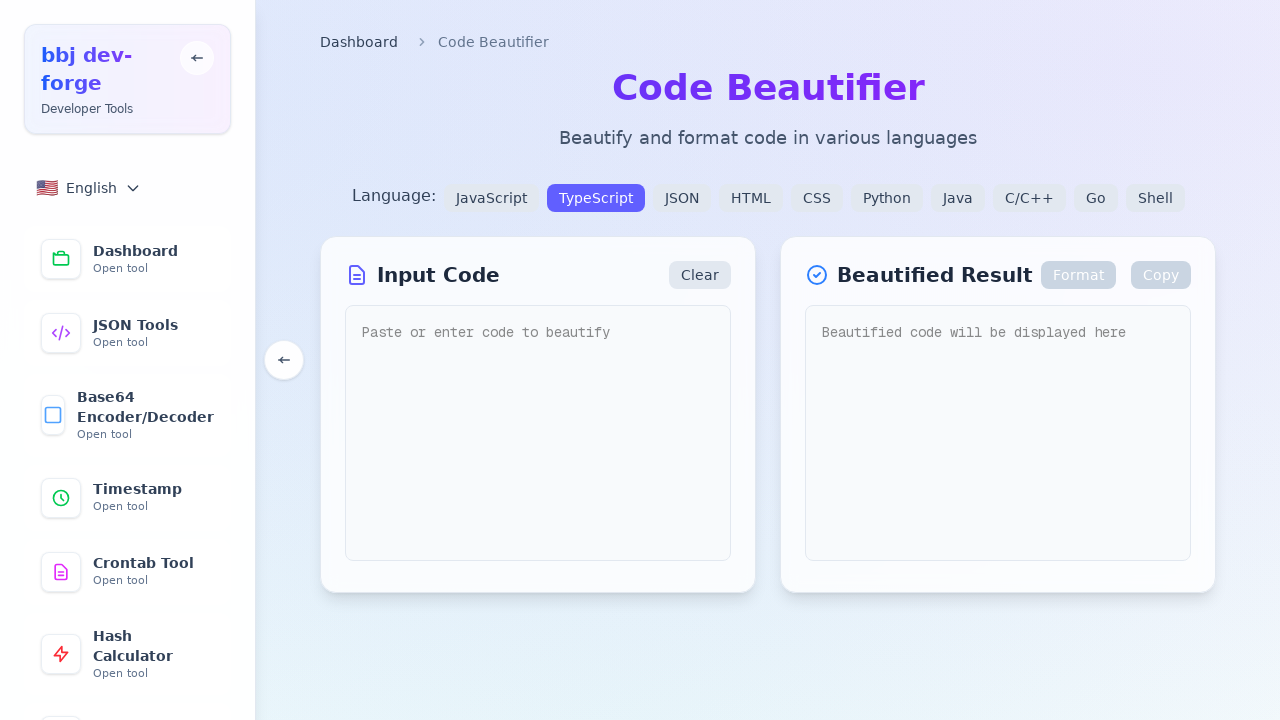

Filled input textarea with test code on textarea[placeholder="Paste or enter code to beautify"]
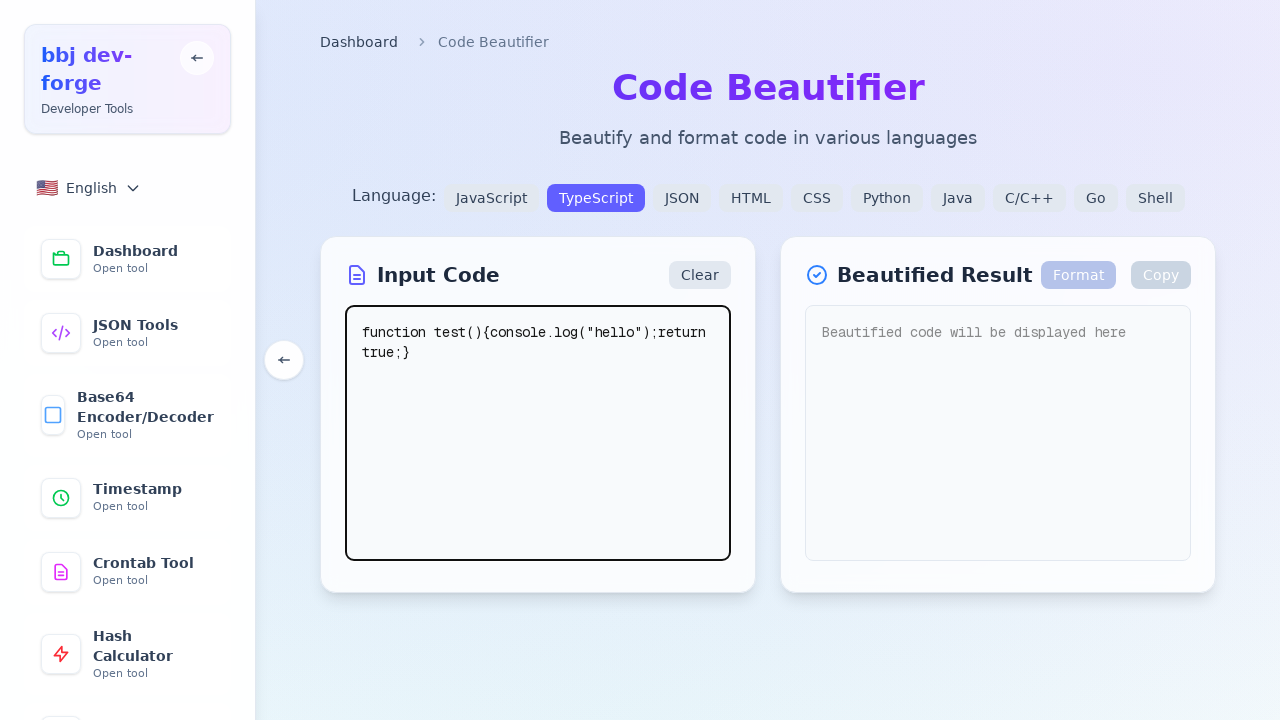

Verified that input code was correctly entered
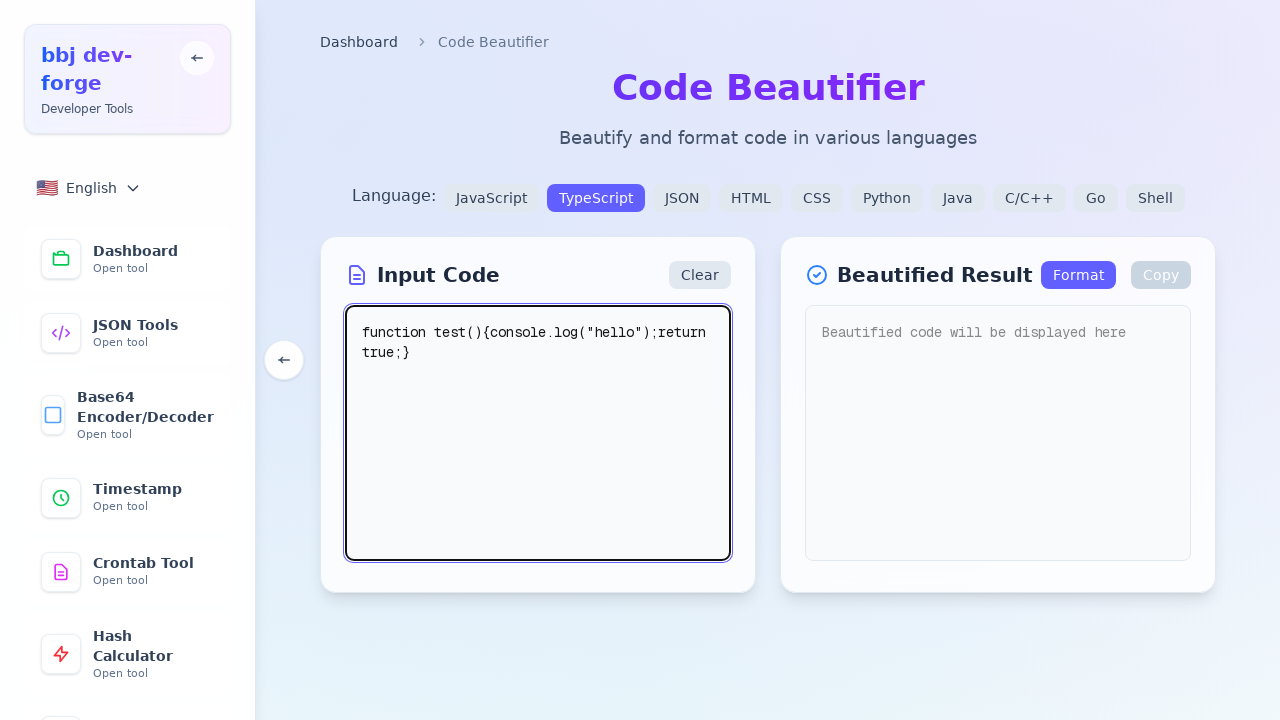

Clicked Format button to beautify the code at (1078, 275) on button:has-text("Format")
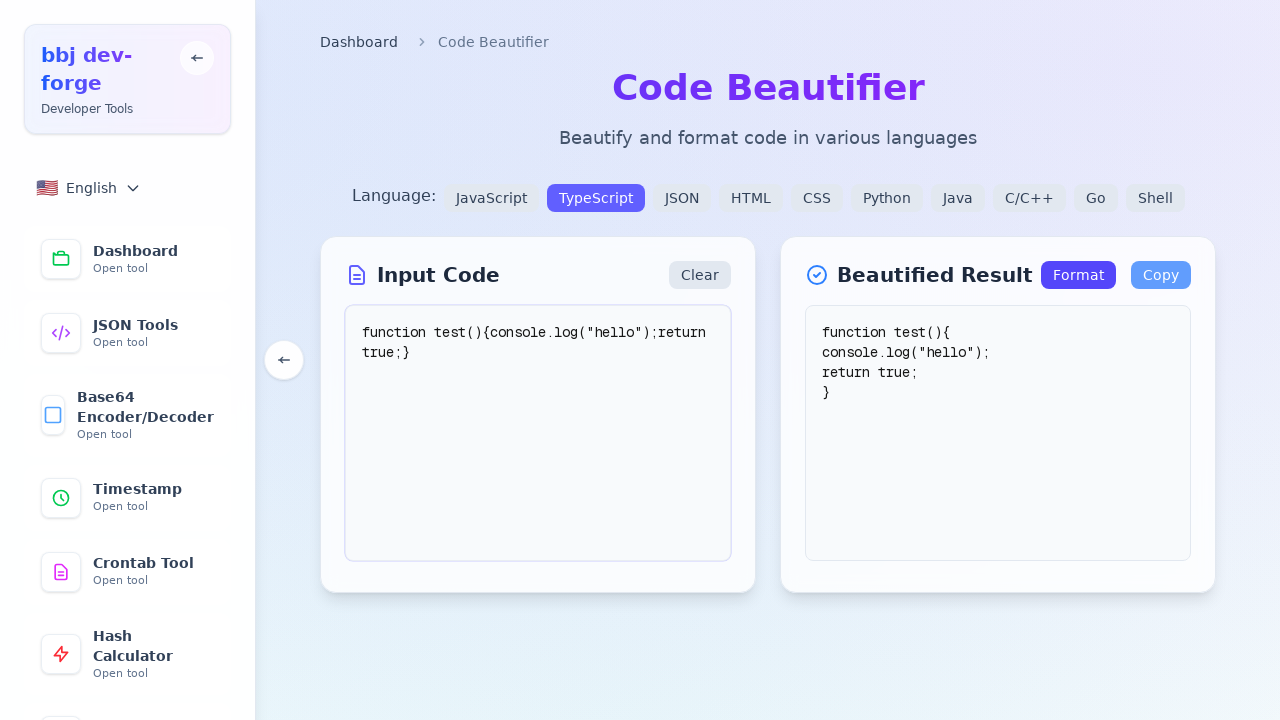

Waited 1 second for formatting to complete
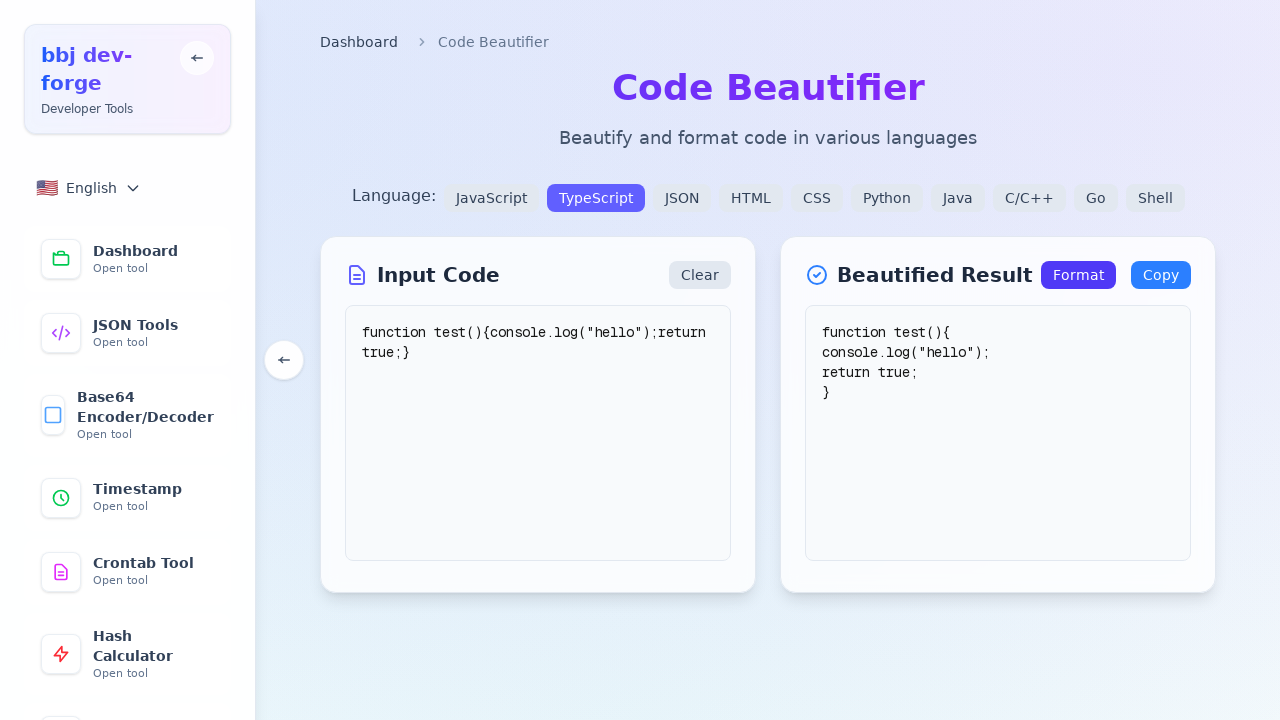

Verified that formatted output was generated and is not empty
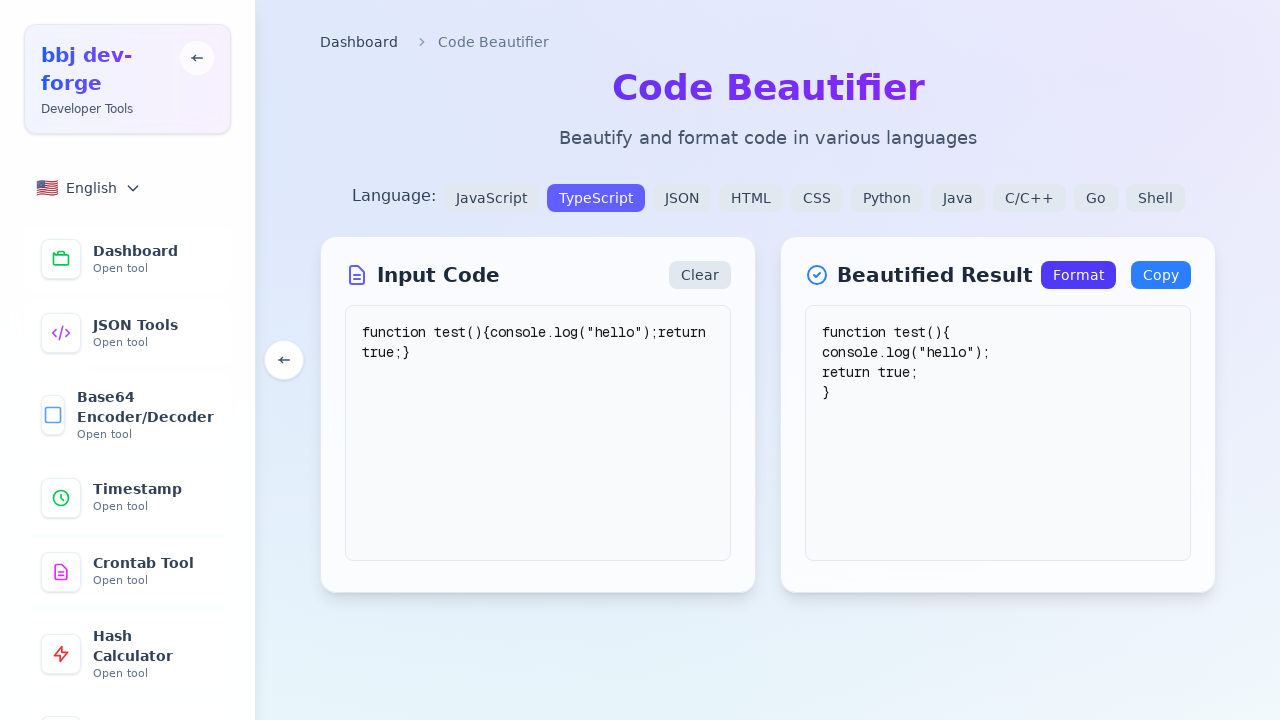

Verified that formatted output contains the function test declaration
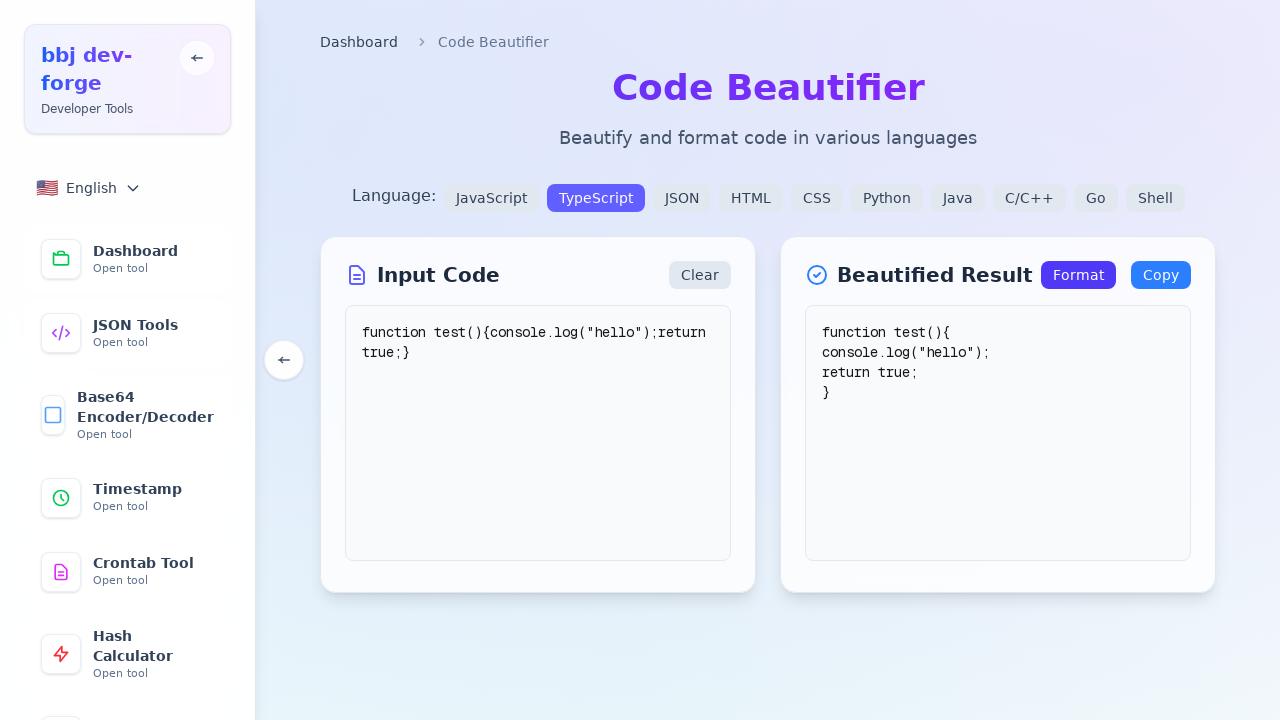

Verified that Copy button is now enabled
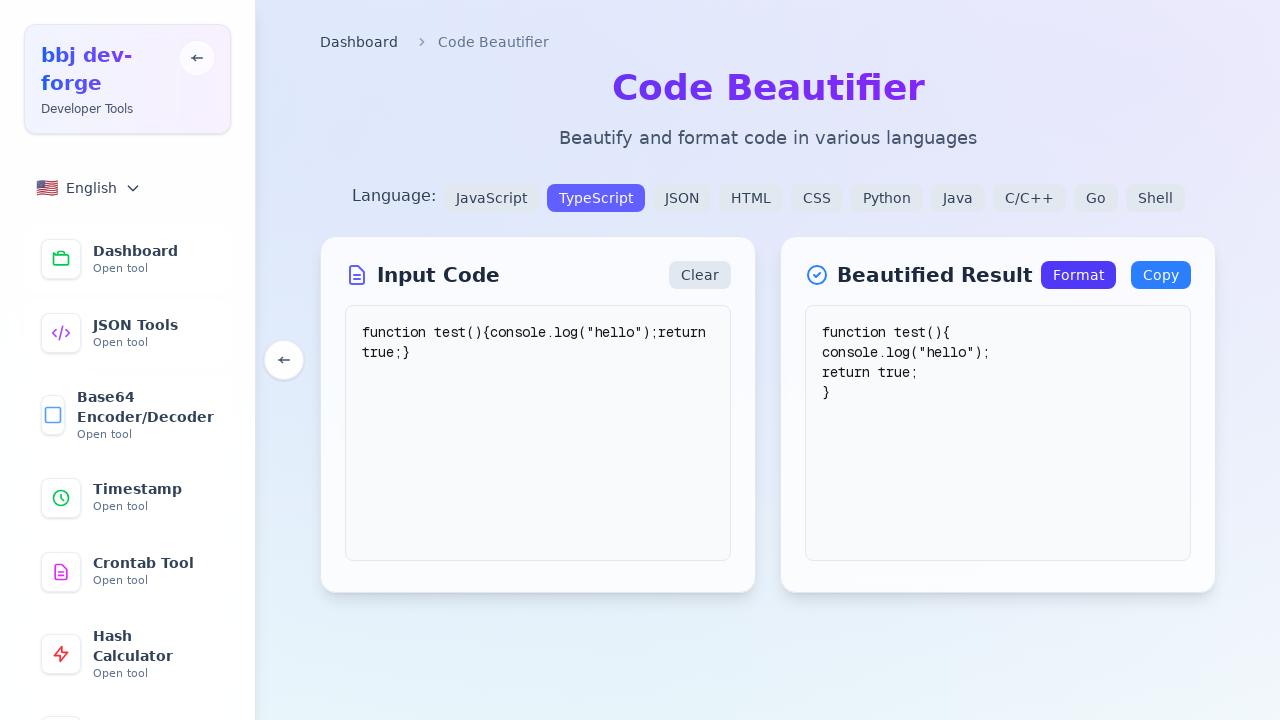

Clicked Copy button to copy formatted code to clipboard at (1161, 275) on button:has-text("Copy")
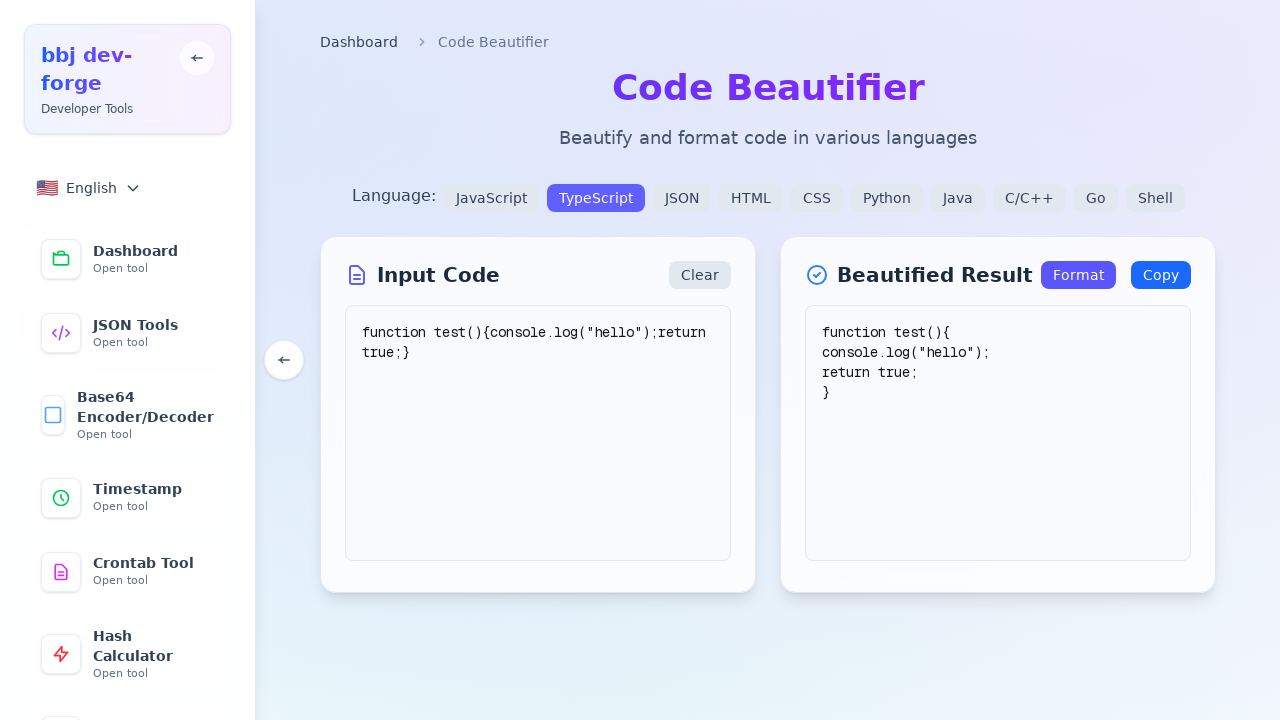

Clicked Clear button to reset all content at (700, 275) on button:has-text("Clear")
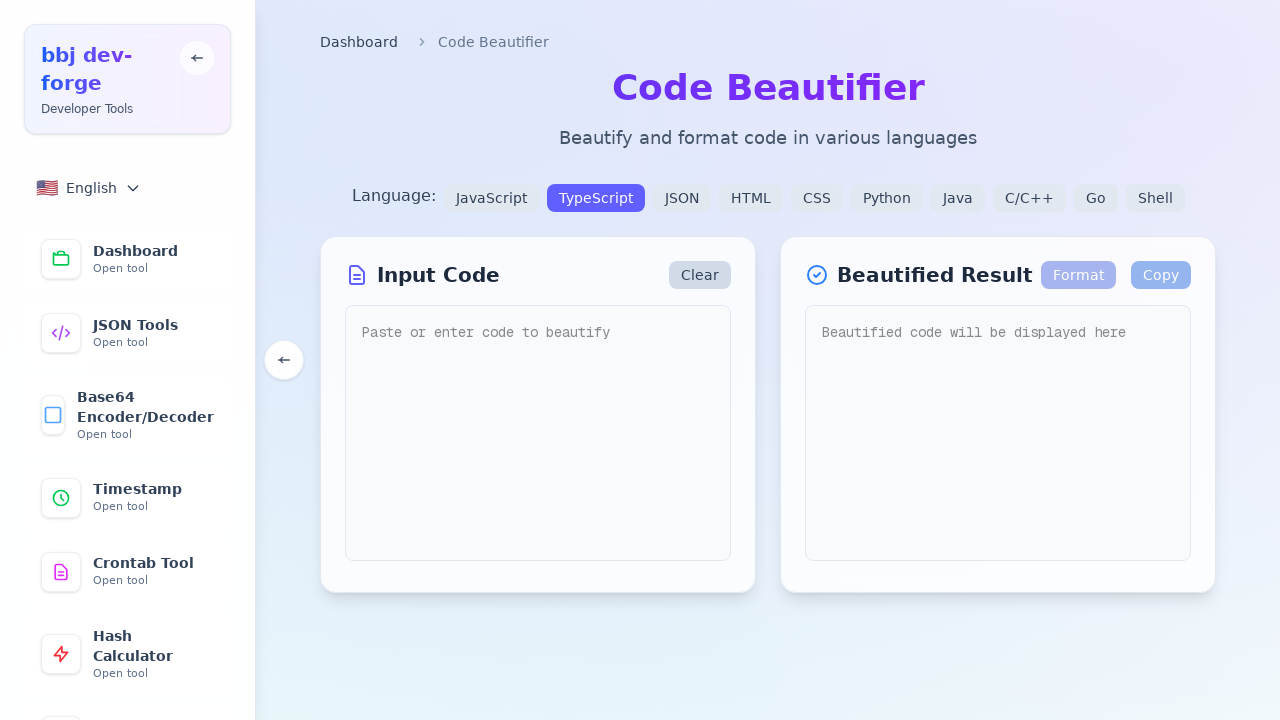

Verified that input textarea was cleared
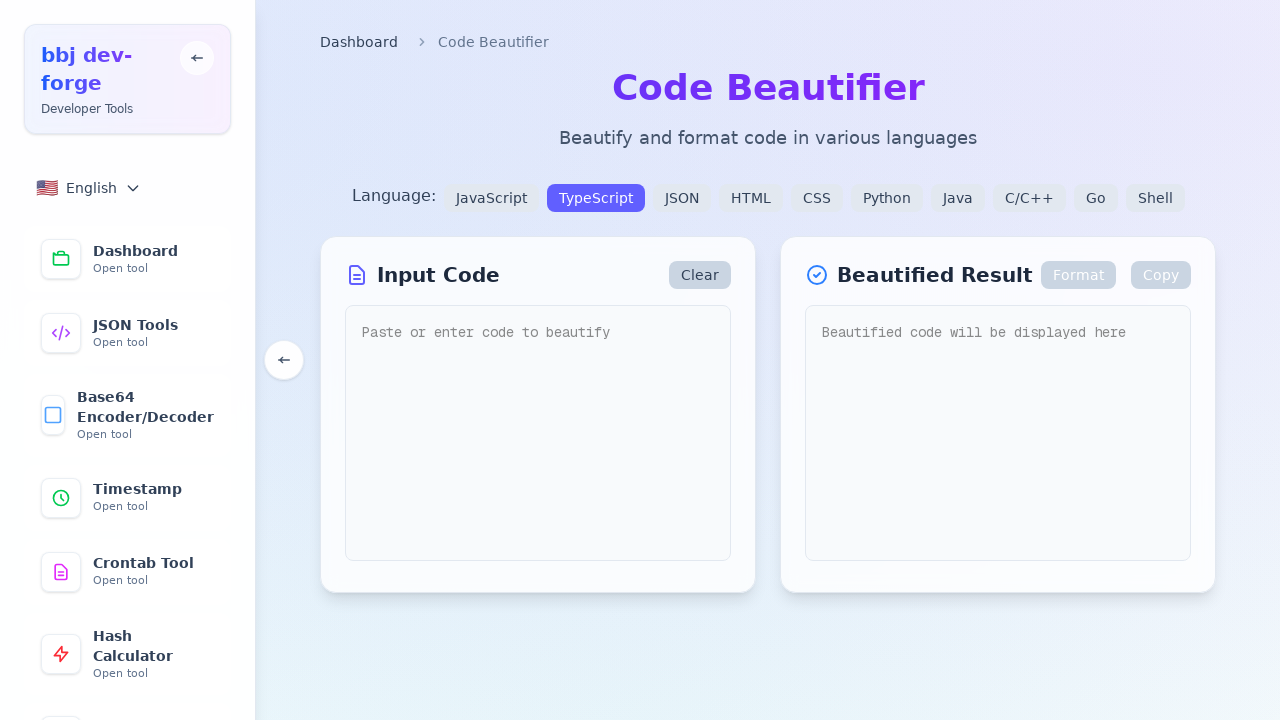

Verified that output textarea was cleared
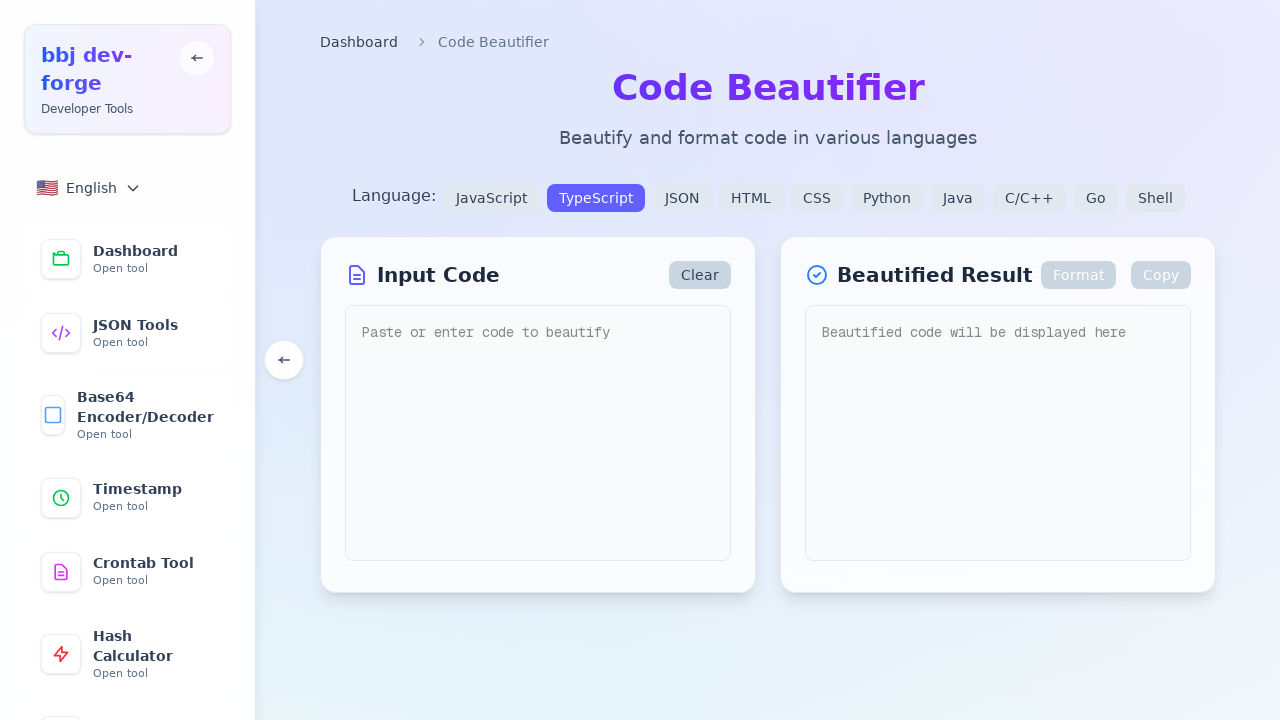

Verified that Copy button is disabled after clearing content
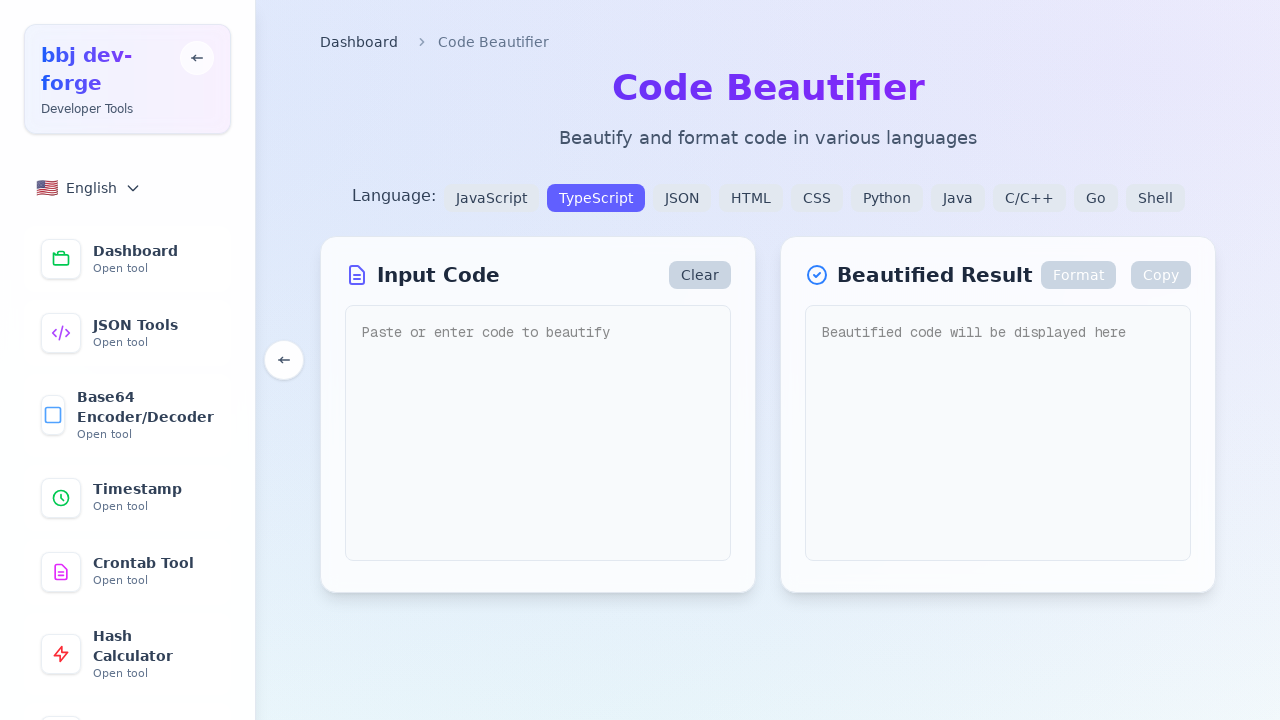

Verified that TypeScript language selection persists after clearing content
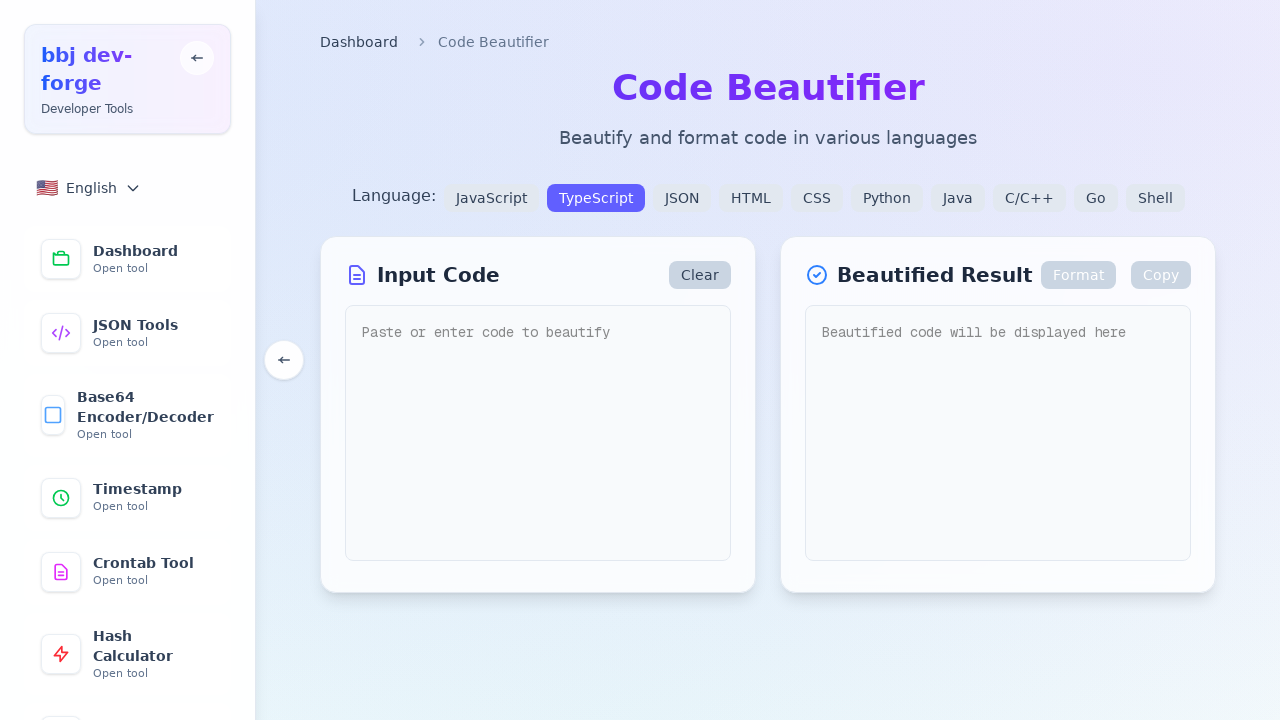

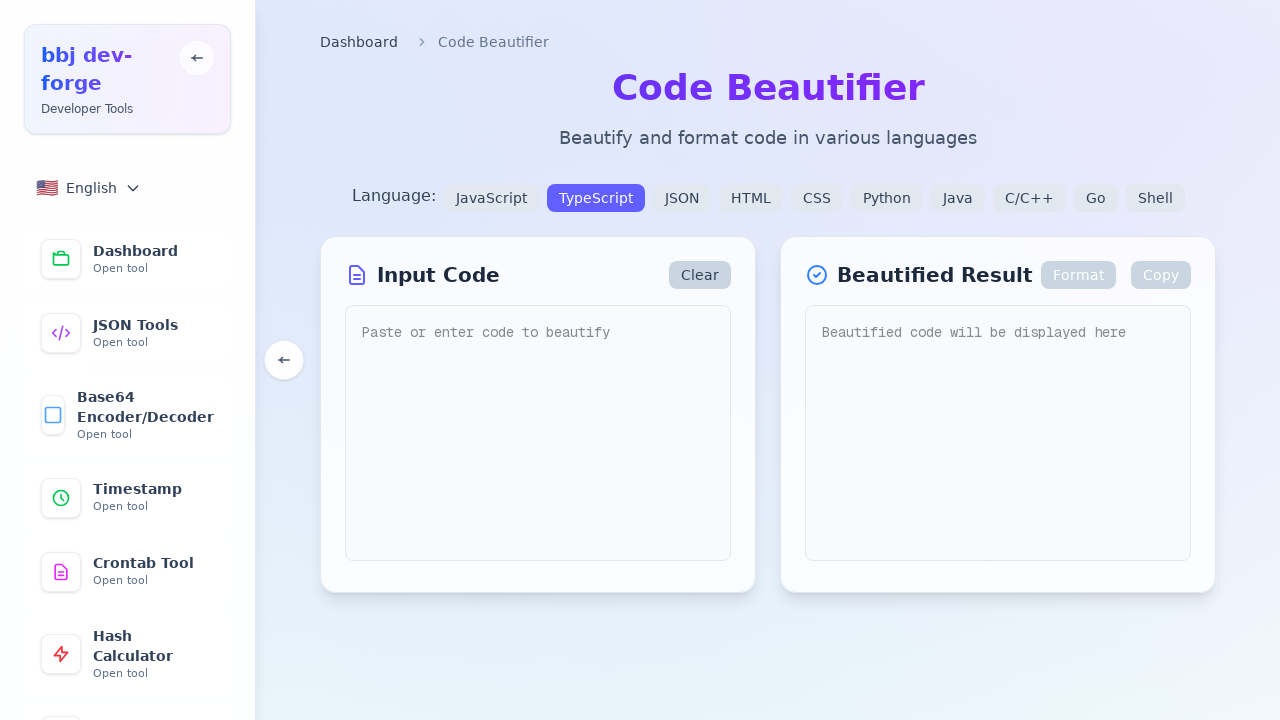